Tests checkbox functionality by navigating to the Checkboxes page, clicking on the first checkbox to toggle it, and then clicking on the second checkbox to toggle it.

Starting URL: http://the-internet.herokuapp.com/

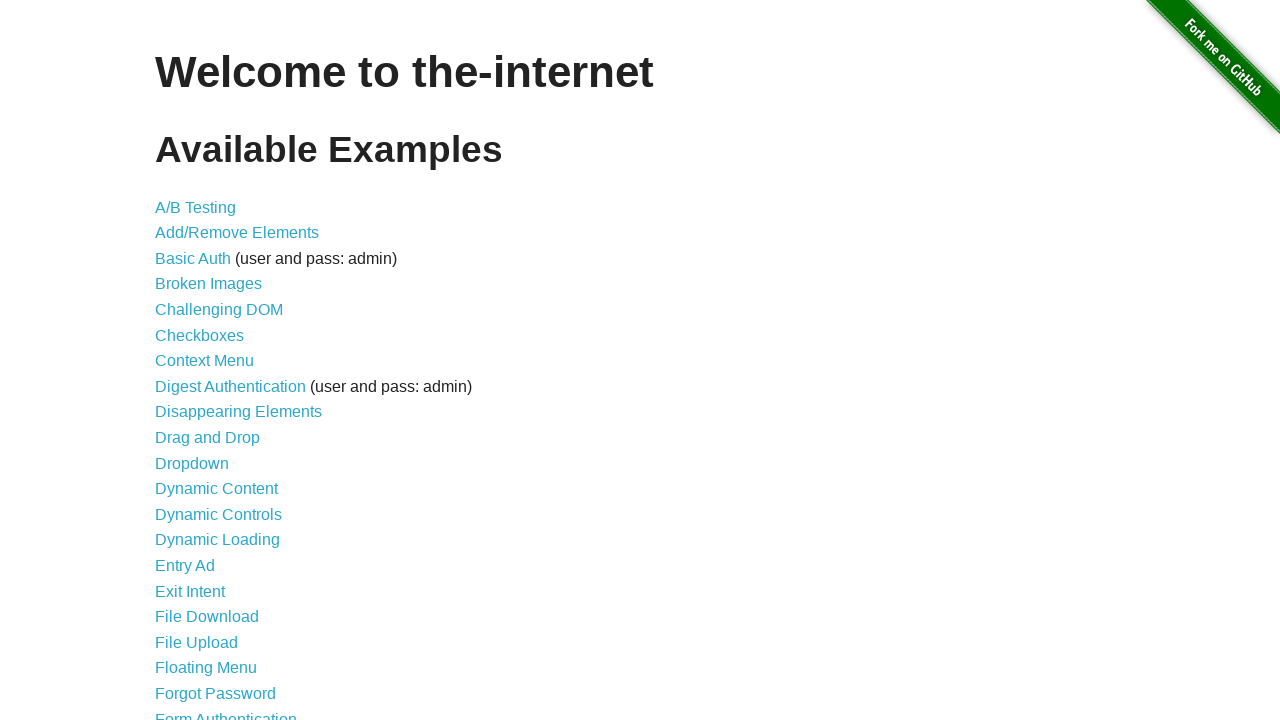

Clicked on the Checkboxes link from the main page at (200, 335) on xpath=//ul/li/a[text()='Checkboxes']
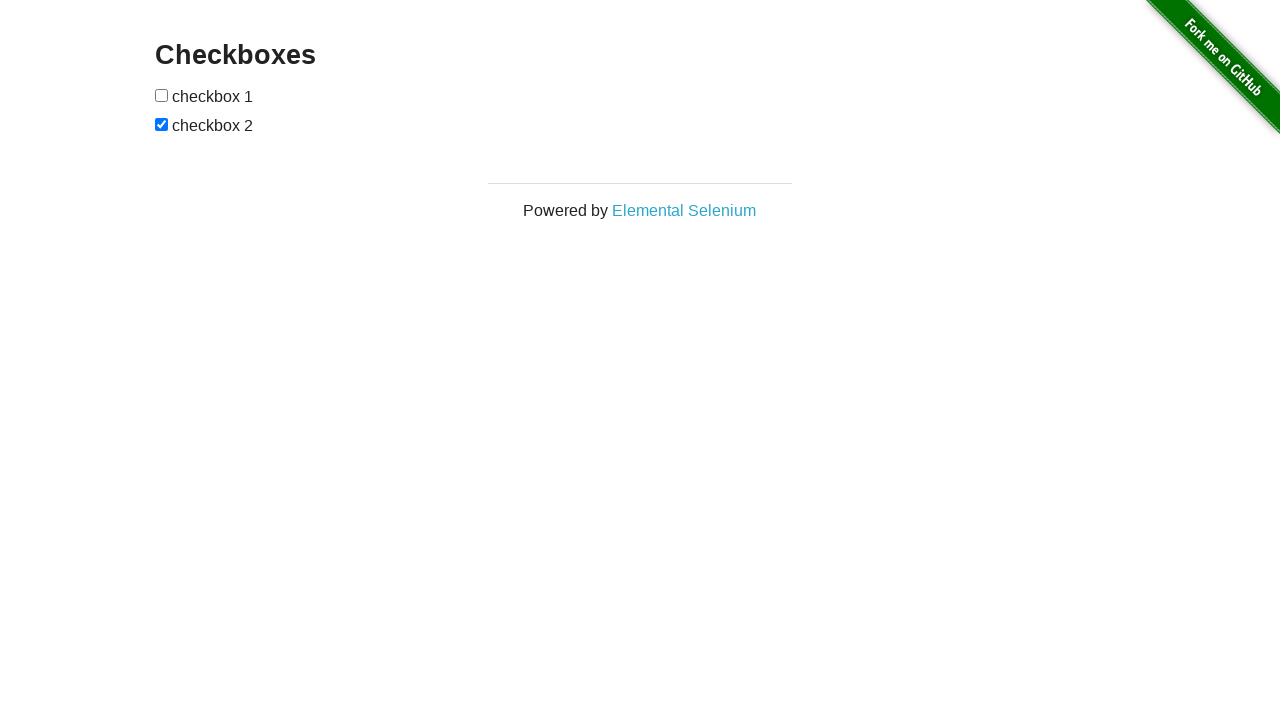

Checkboxes page loaded successfully
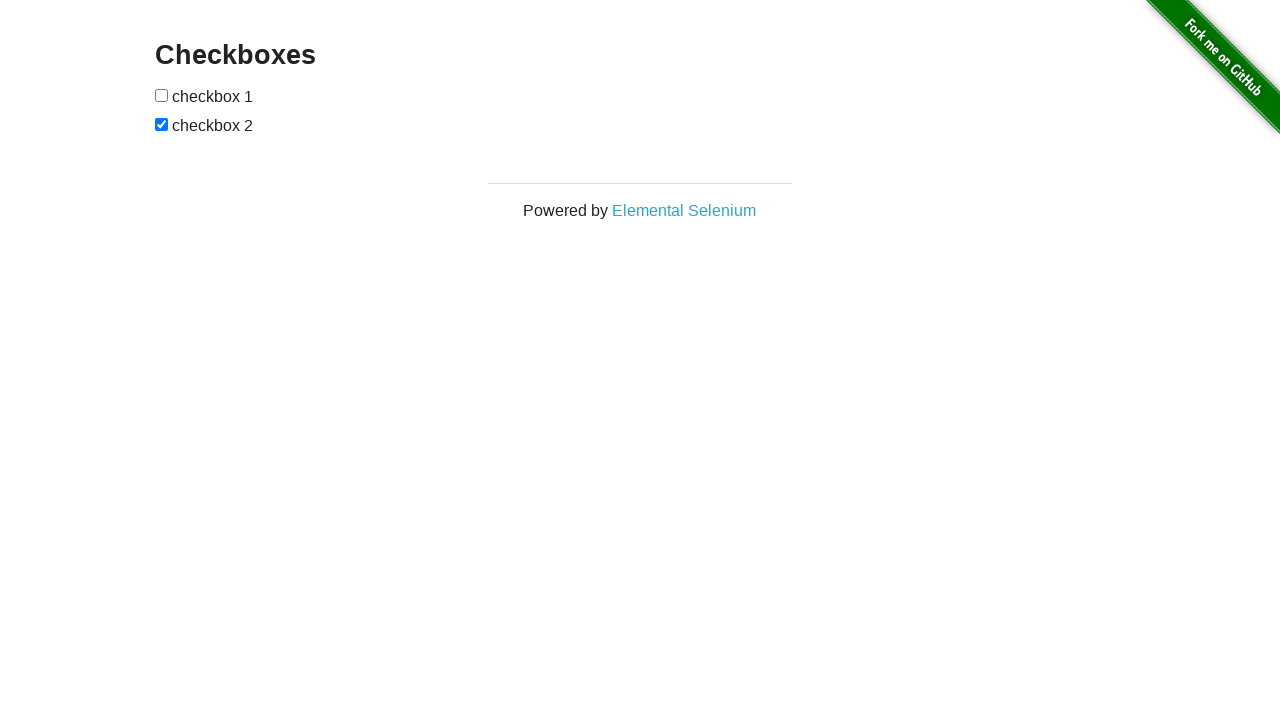

Clicked the first checkbox to toggle it at (162, 95) on (//input[@type='checkbox'])[1]
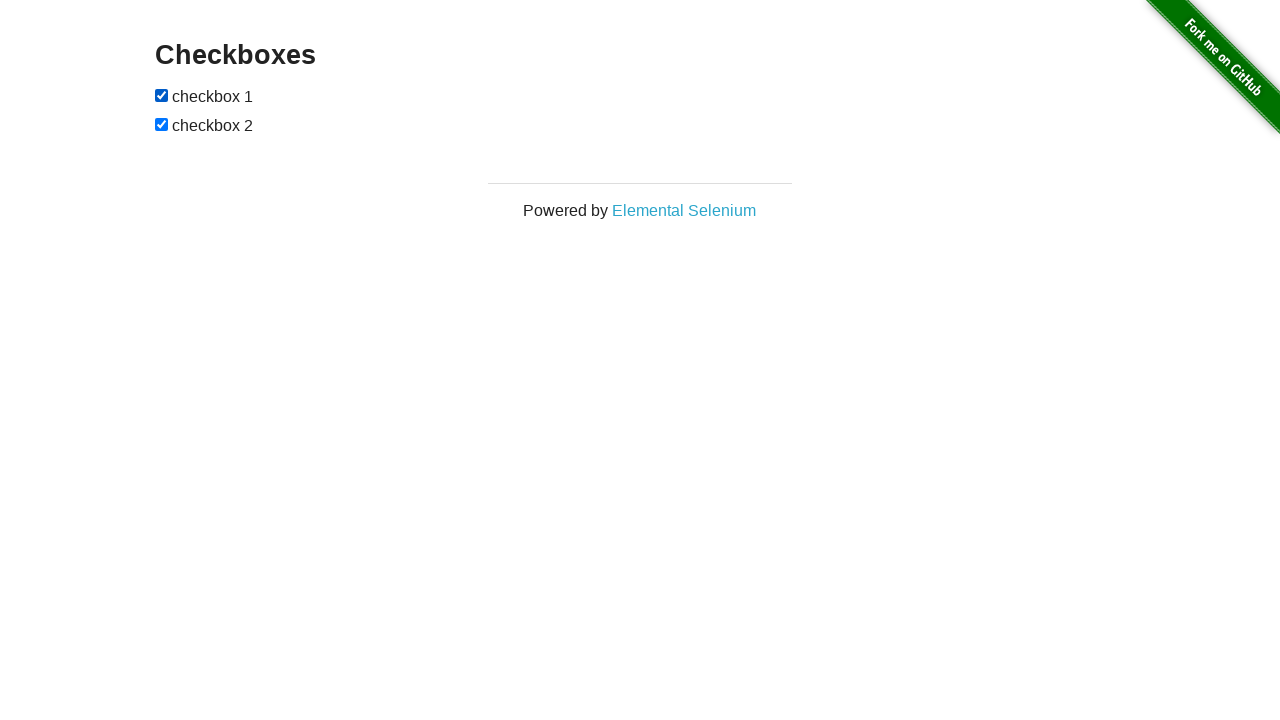

Clicked the second checkbox to toggle it at (162, 124) on (//input[@type='checkbox'])[2]
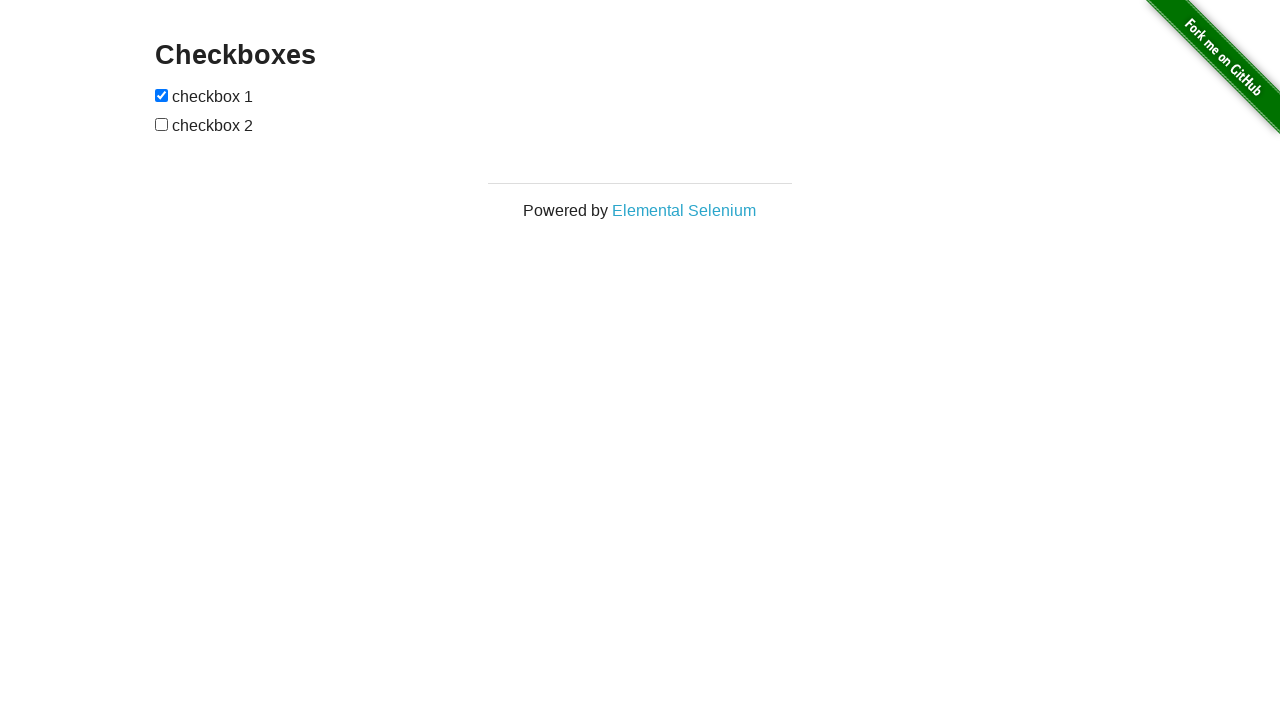

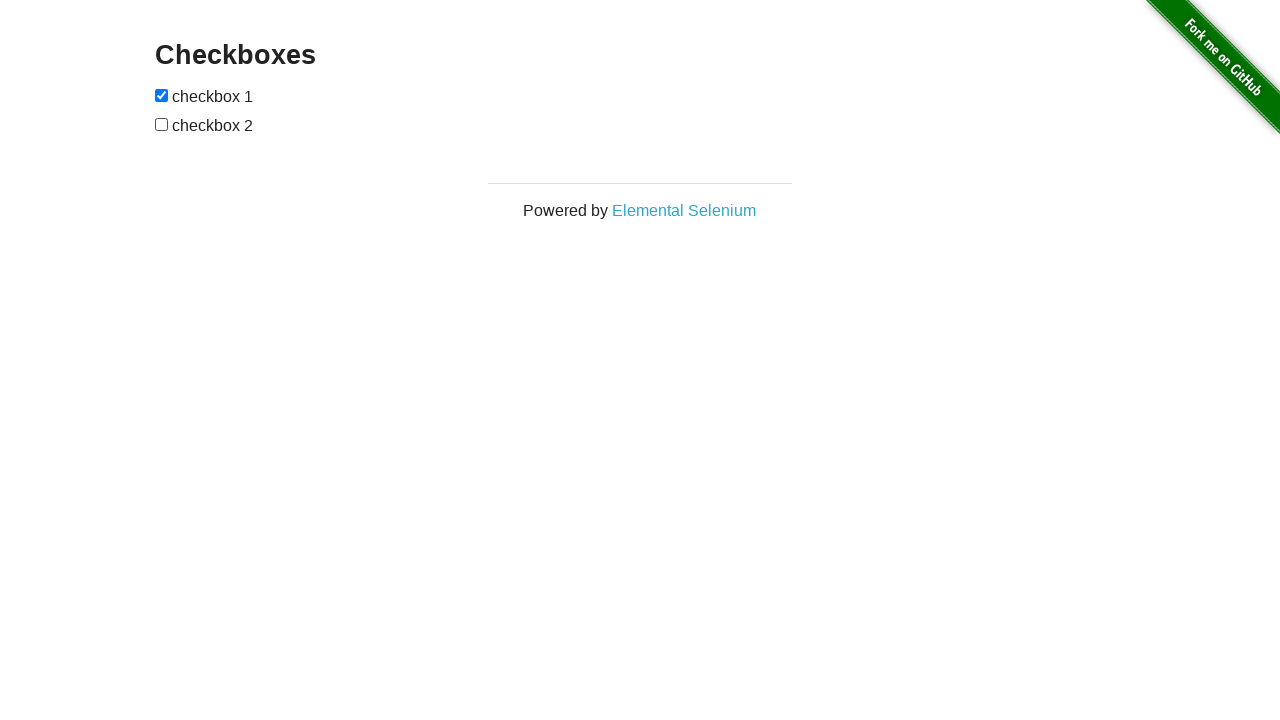